Tests user signup with an existing username to verify the error message appears indicating the user already exists.

Starting URL: https://demoblaze.com/

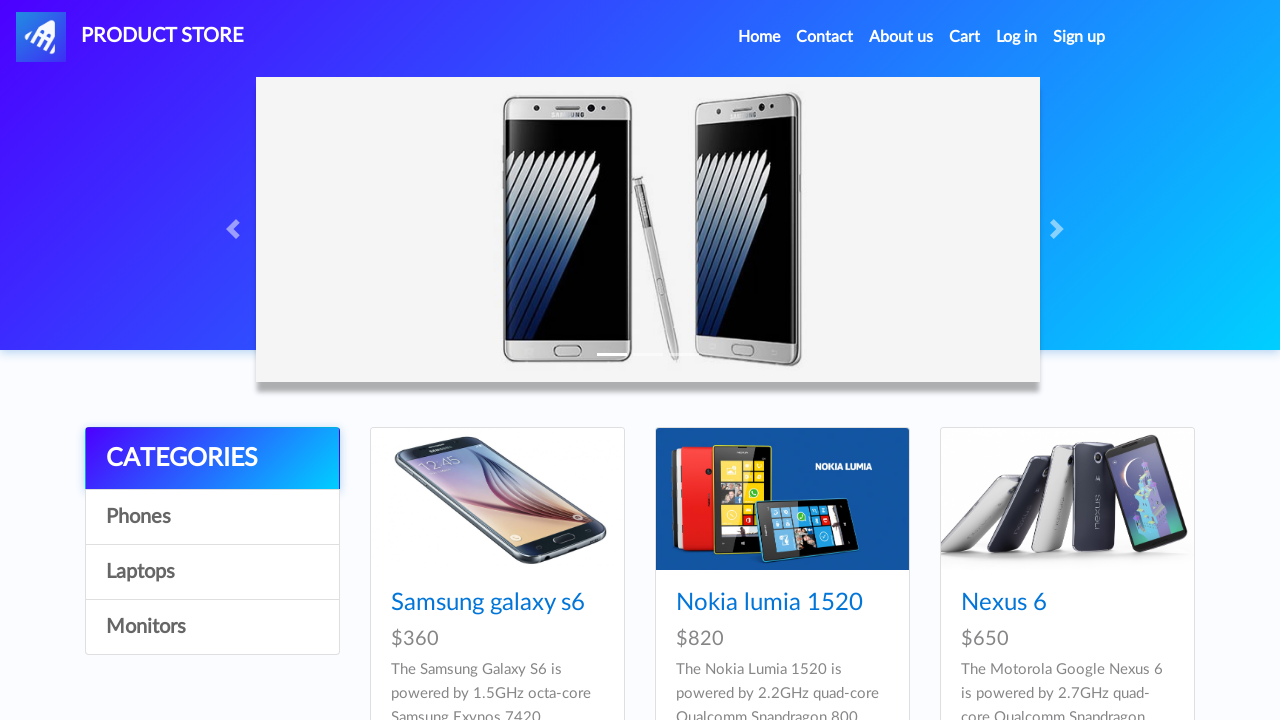

Clicked on Sign up link at (1079, 37) on a#signin2
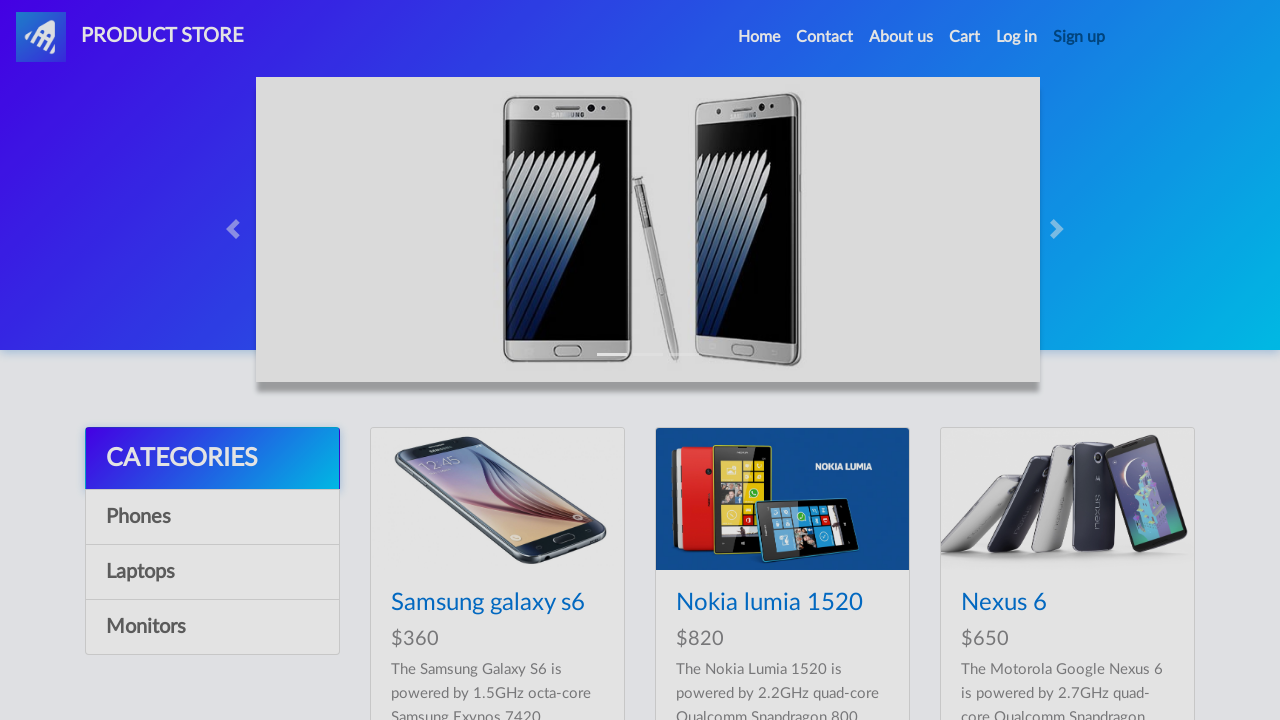

Sign up modal appeared with username field visible
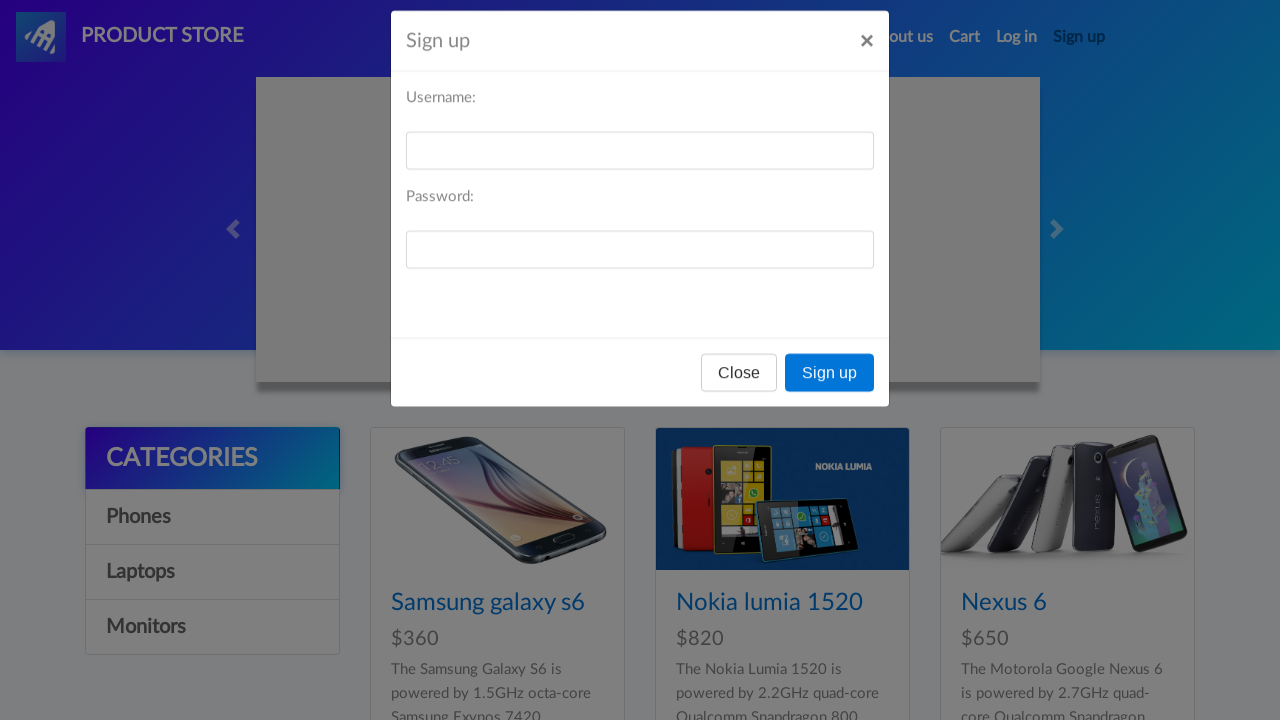

Filled username field with existing username 'existingUsername' on #sign-username
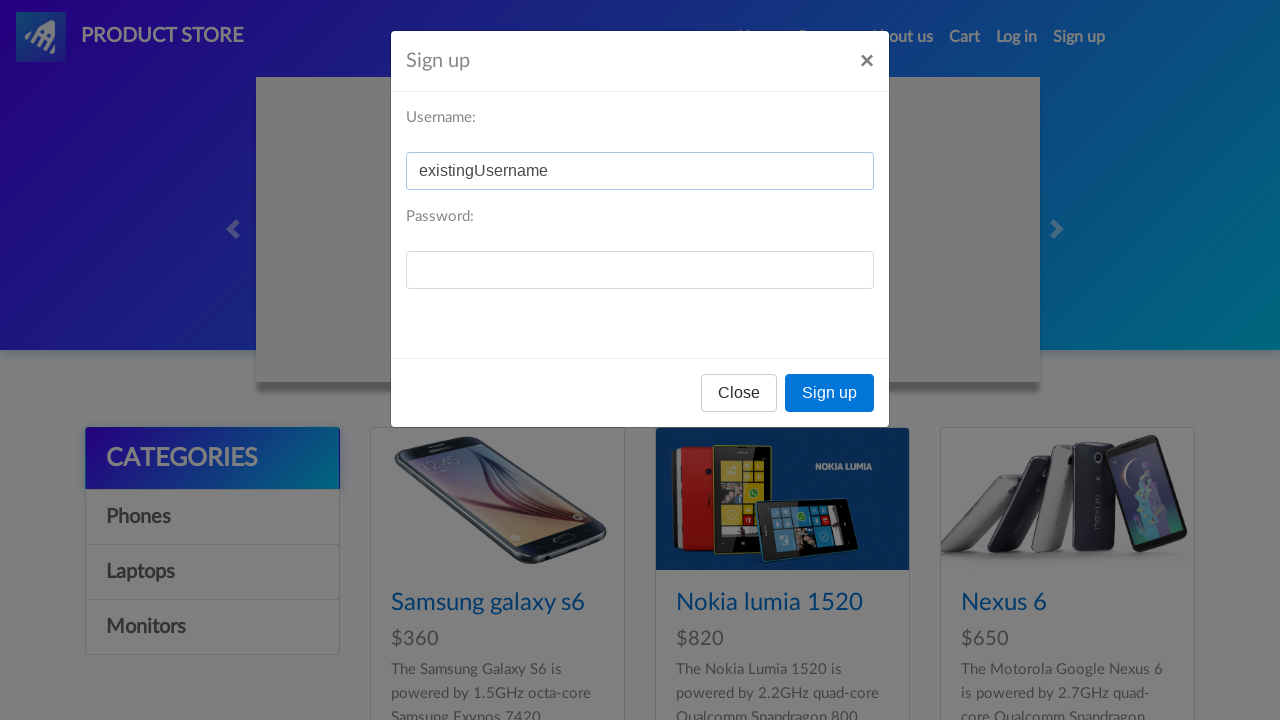

Filled password field with 'password' on #sign-password
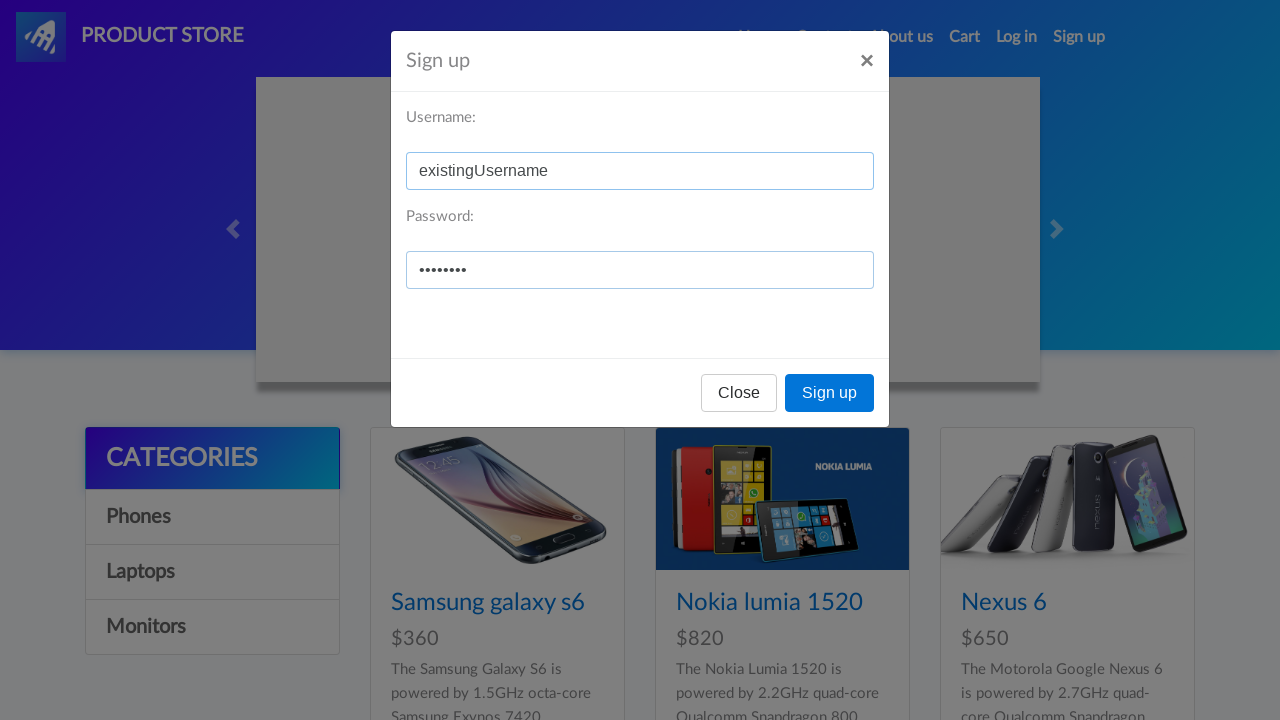

Clicked Sign up button to attempt registration at (830, 393) on button[onclick="register()"]
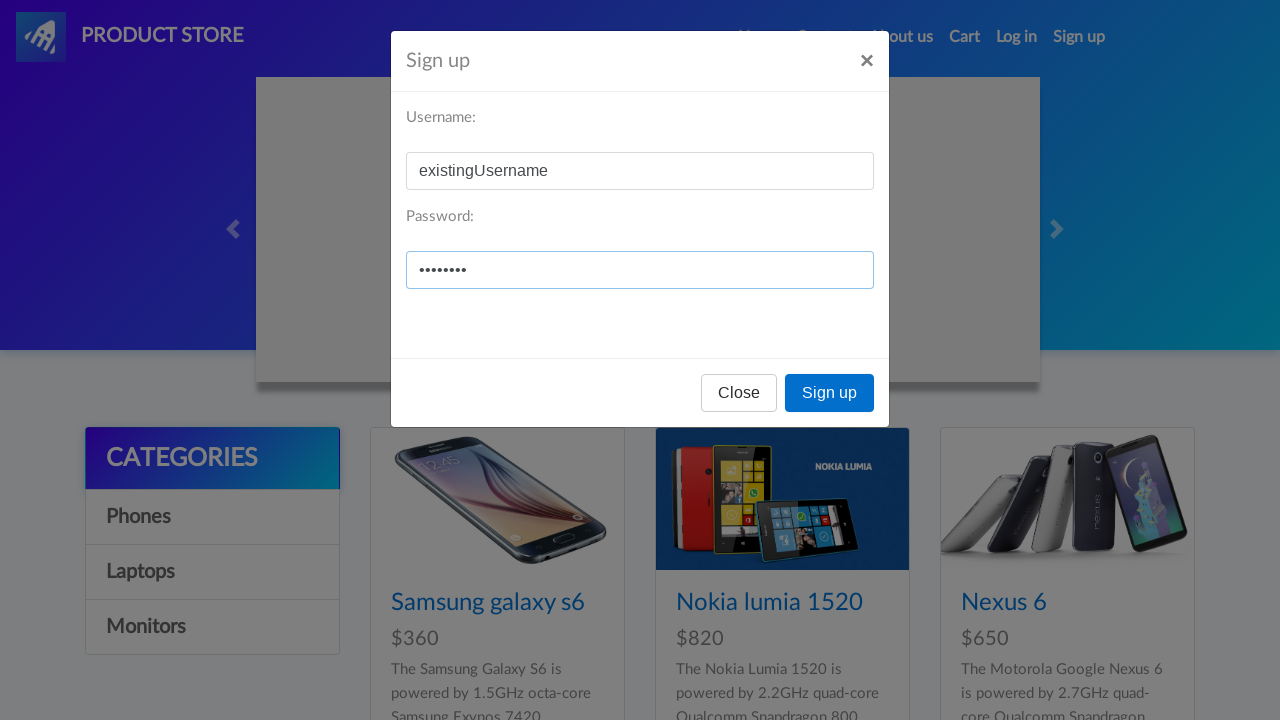

Waited 2 seconds for error dialog to appear
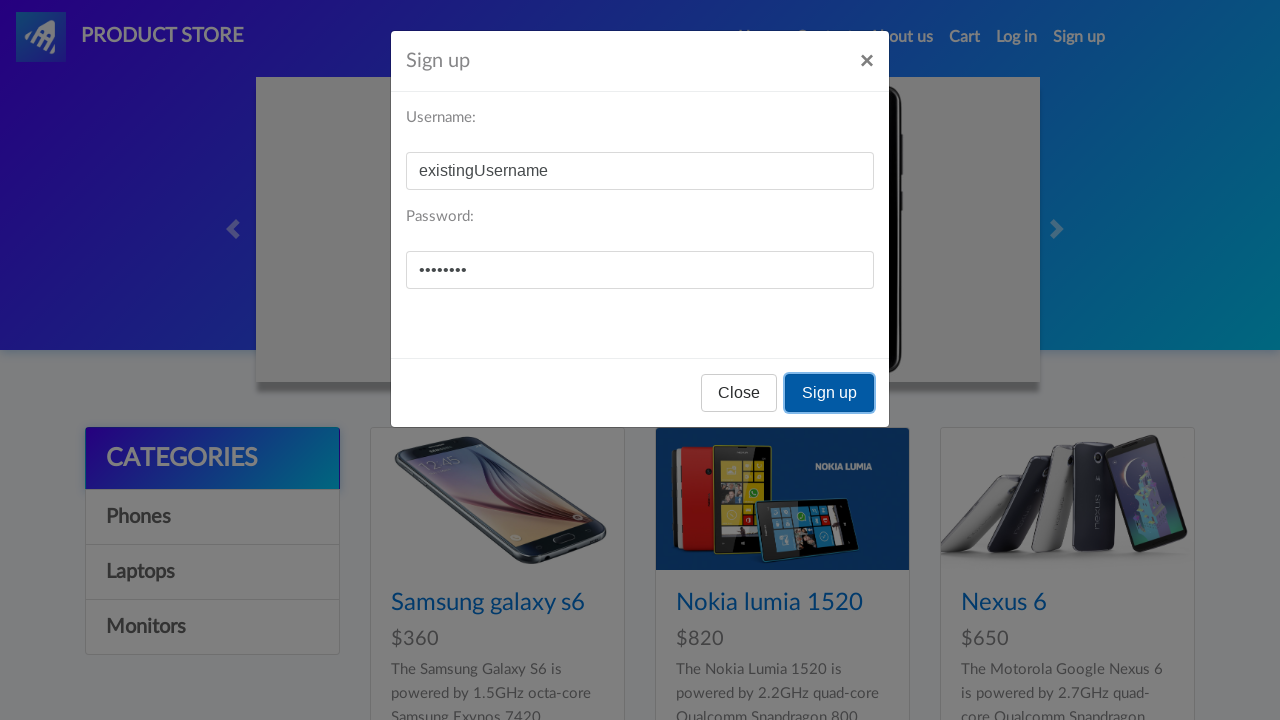

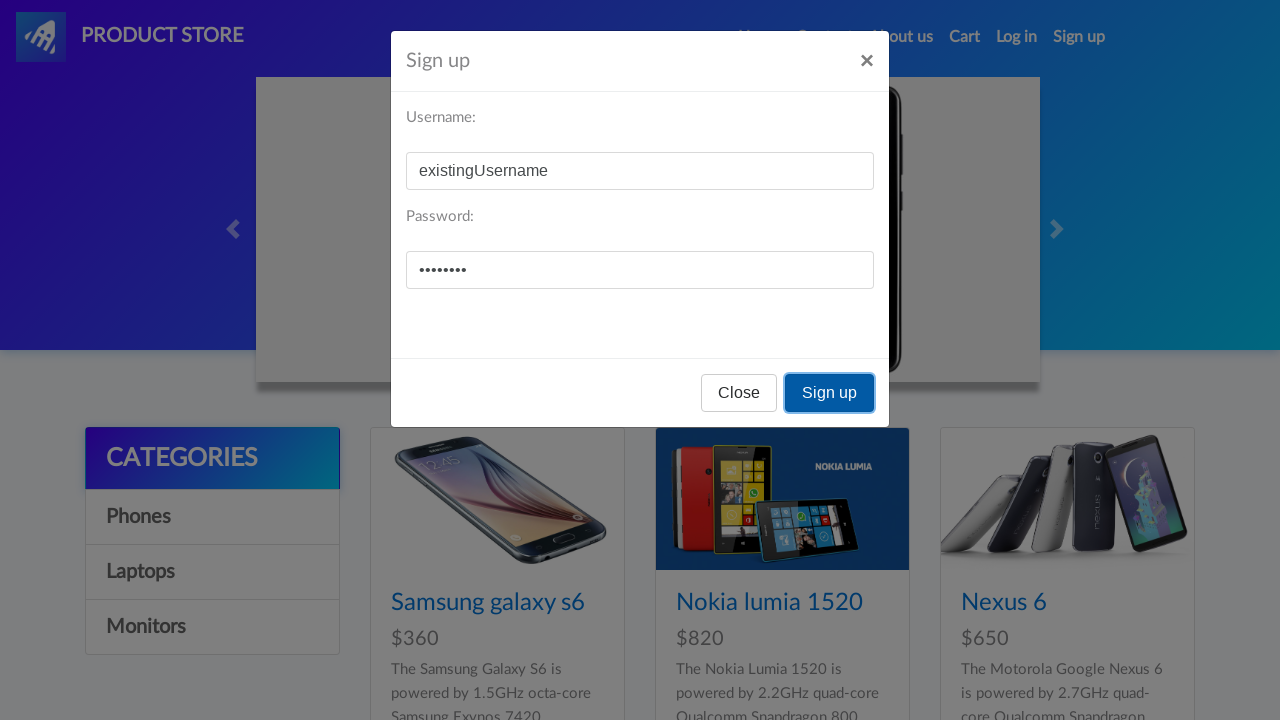